Tests double-click functionality on W3Schools by switching to an iframe and double-clicking on a text element to change its color, then verifying the style attribute contains "red".

Starting URL: https://www.w3schools.com/tags/tryit.asp?filename=tryhtml5_ev_ondblclick2

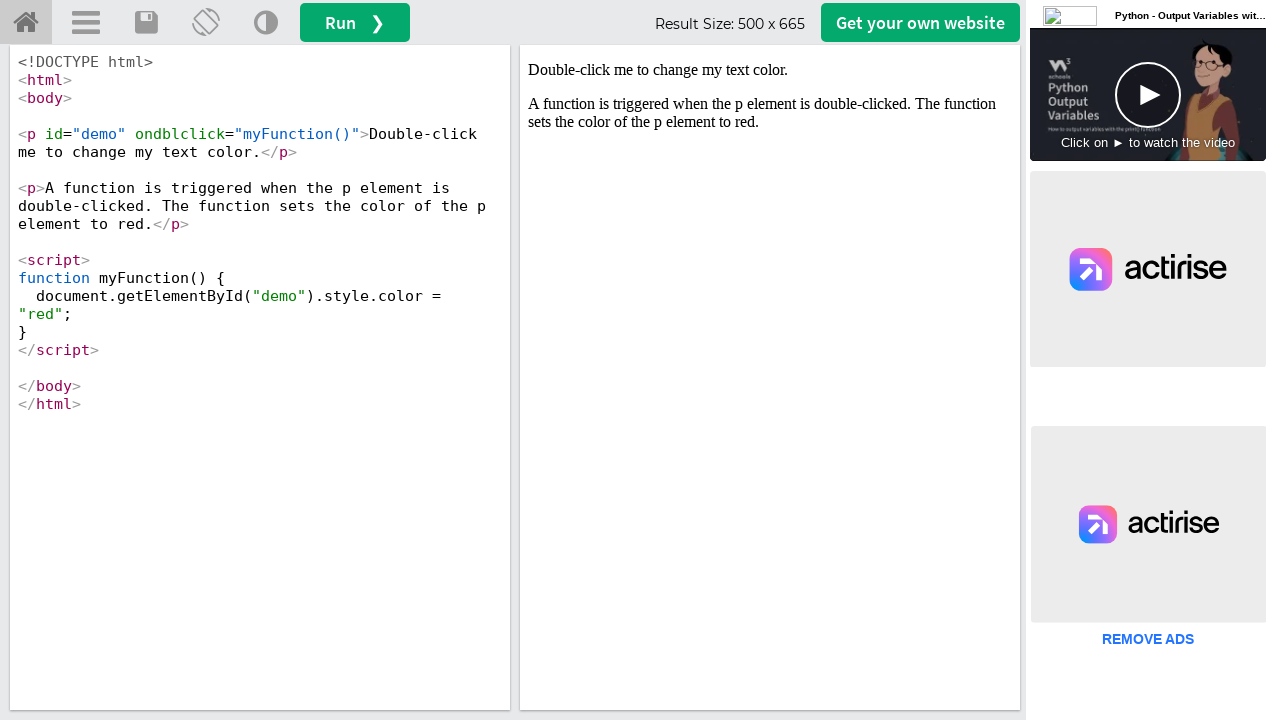

Located iframe with ID 'iframeResult' containing demo content
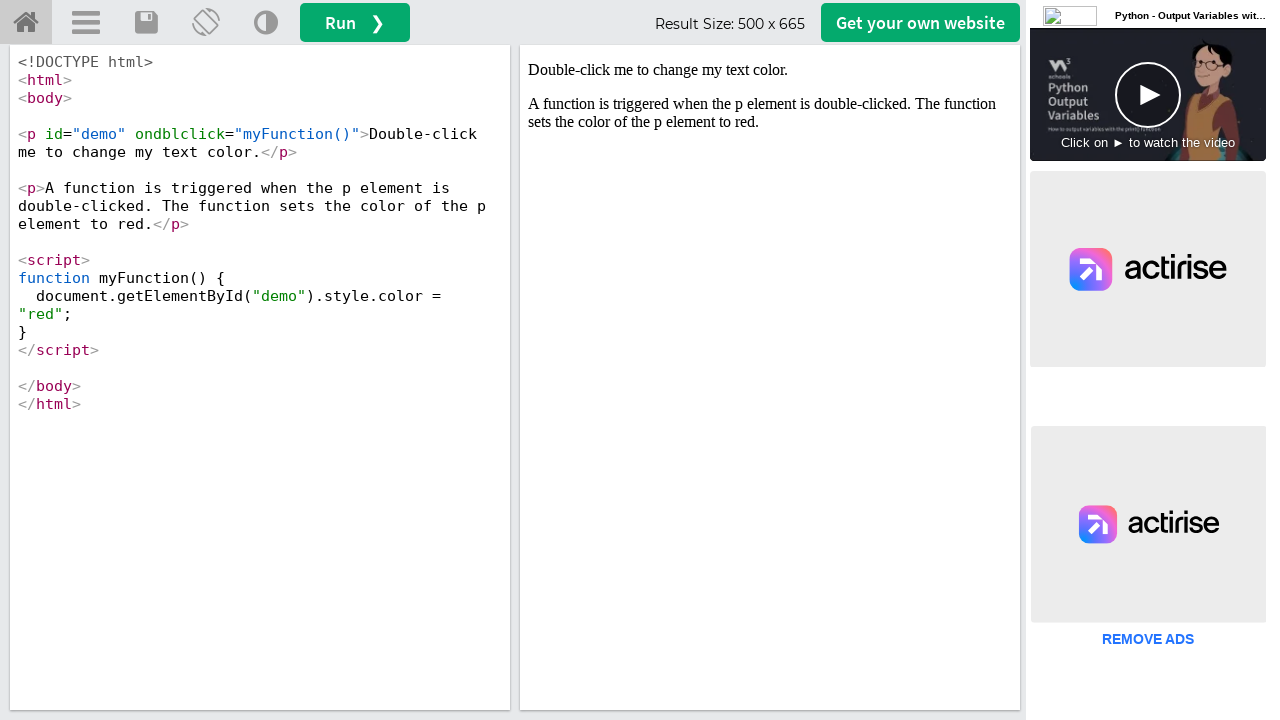

Double-clicked on #demo element to trigger color change at (770, 70) on #iframeResult >> internal:control=enter-frame >> #demo
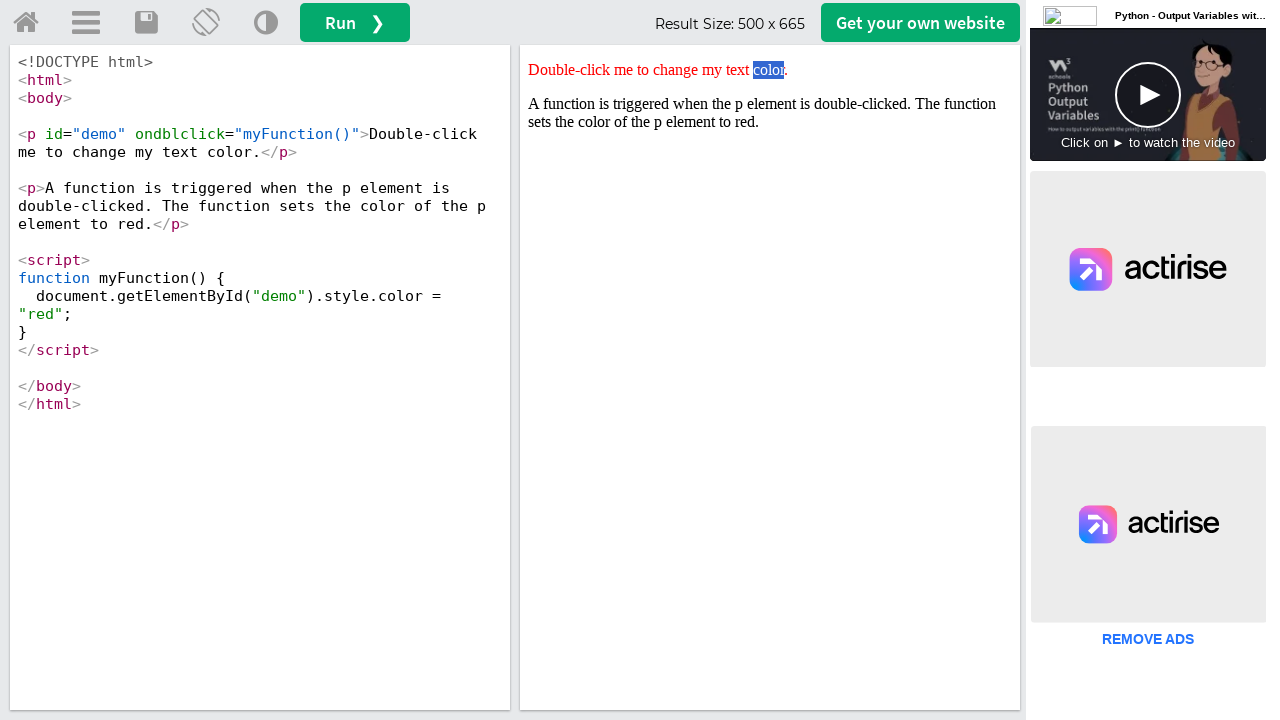

Retrieved style attribute from #demo element
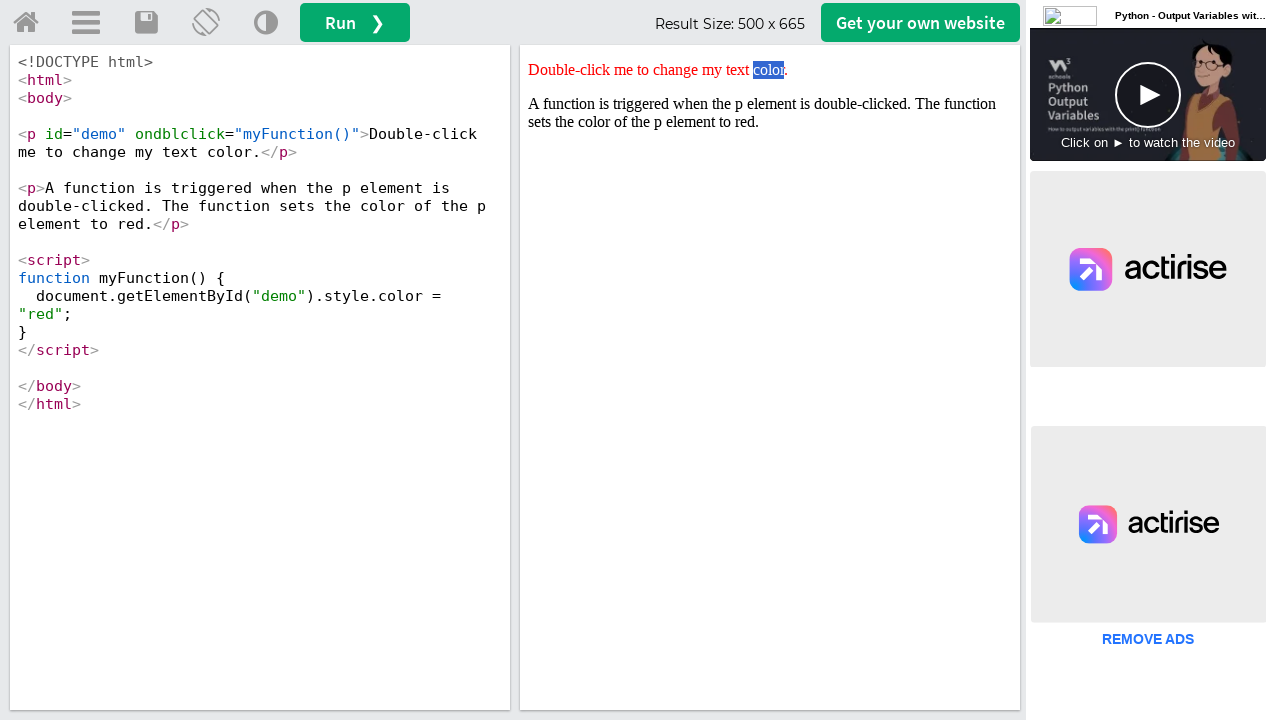

Verified that style attribute contains 'red'
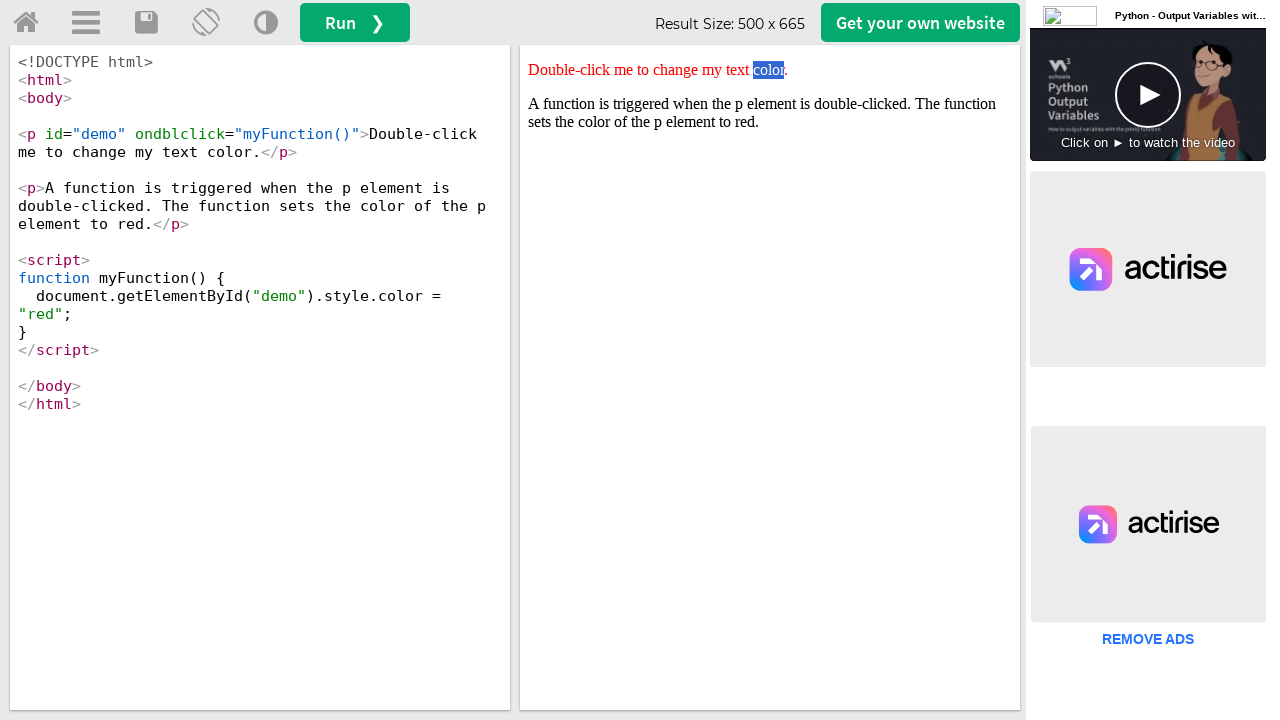

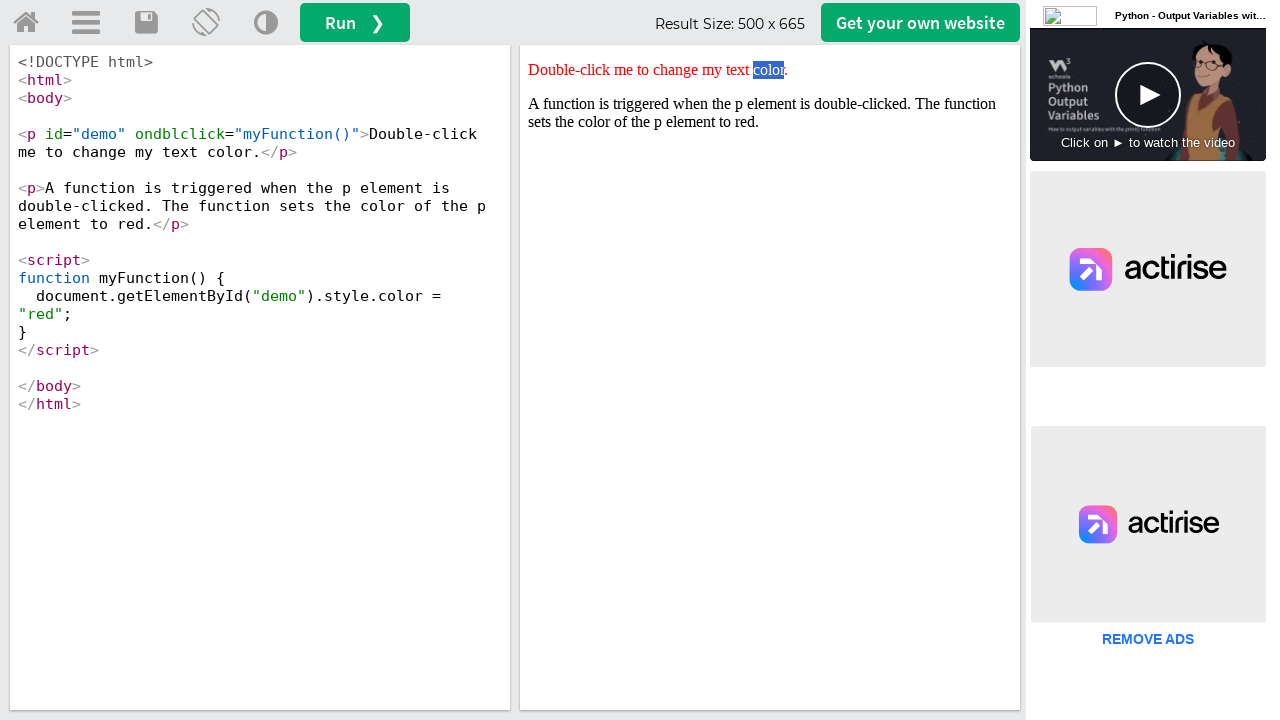